Tests opening a new browser window by navigating to a page, opening a new window, navigating to another page in the new window, and verifying two window handles exist.

Starting URL: https://the-internet.herokuapp.com/windows

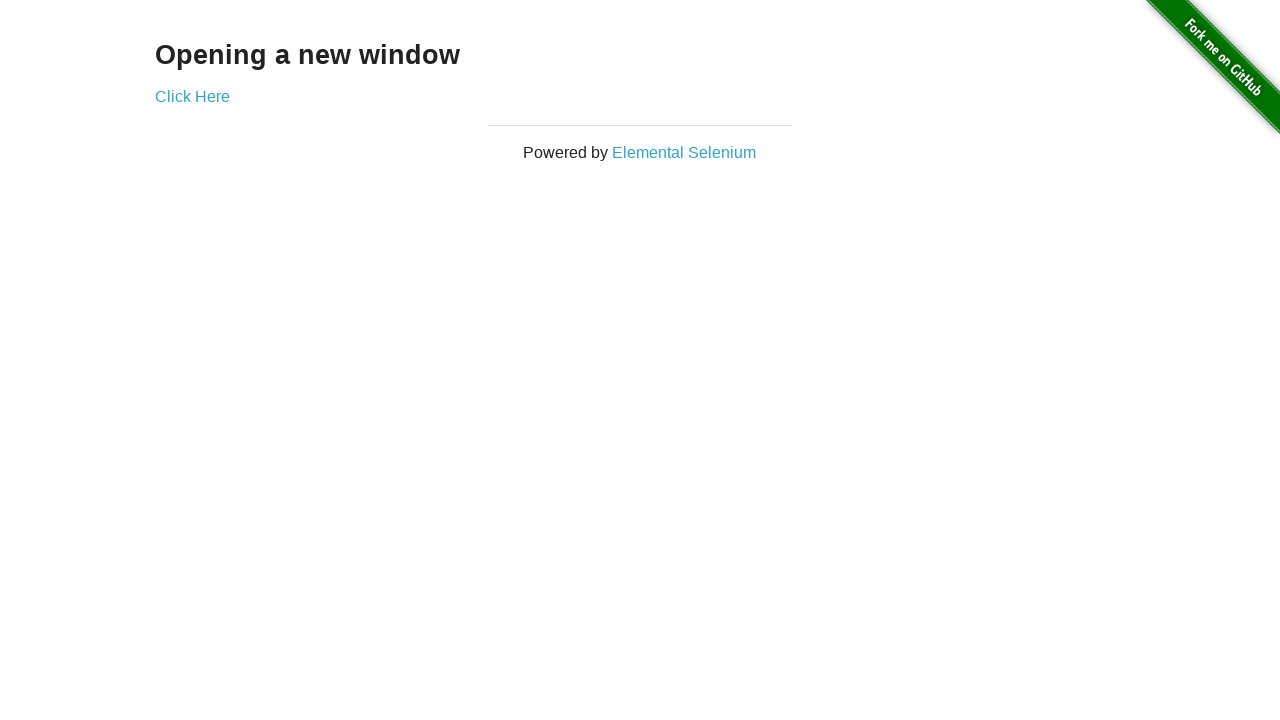

Opened a new browser window/page
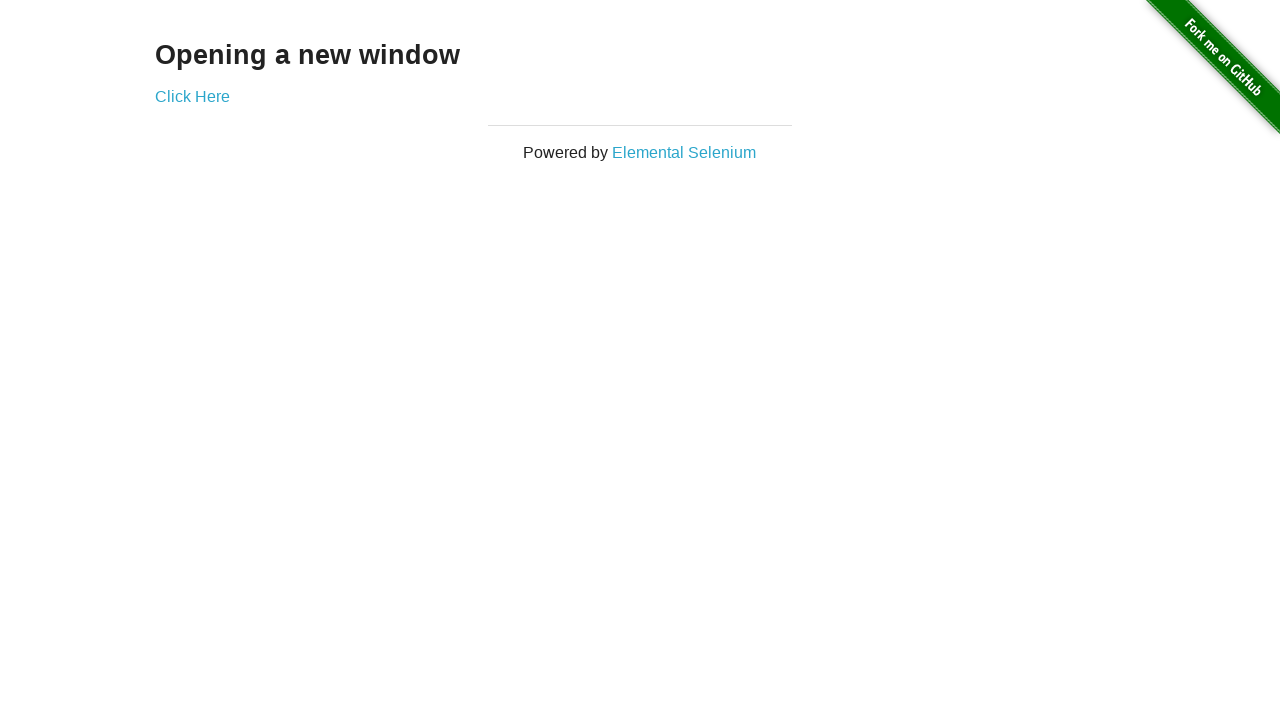

Navigated new window to typos page
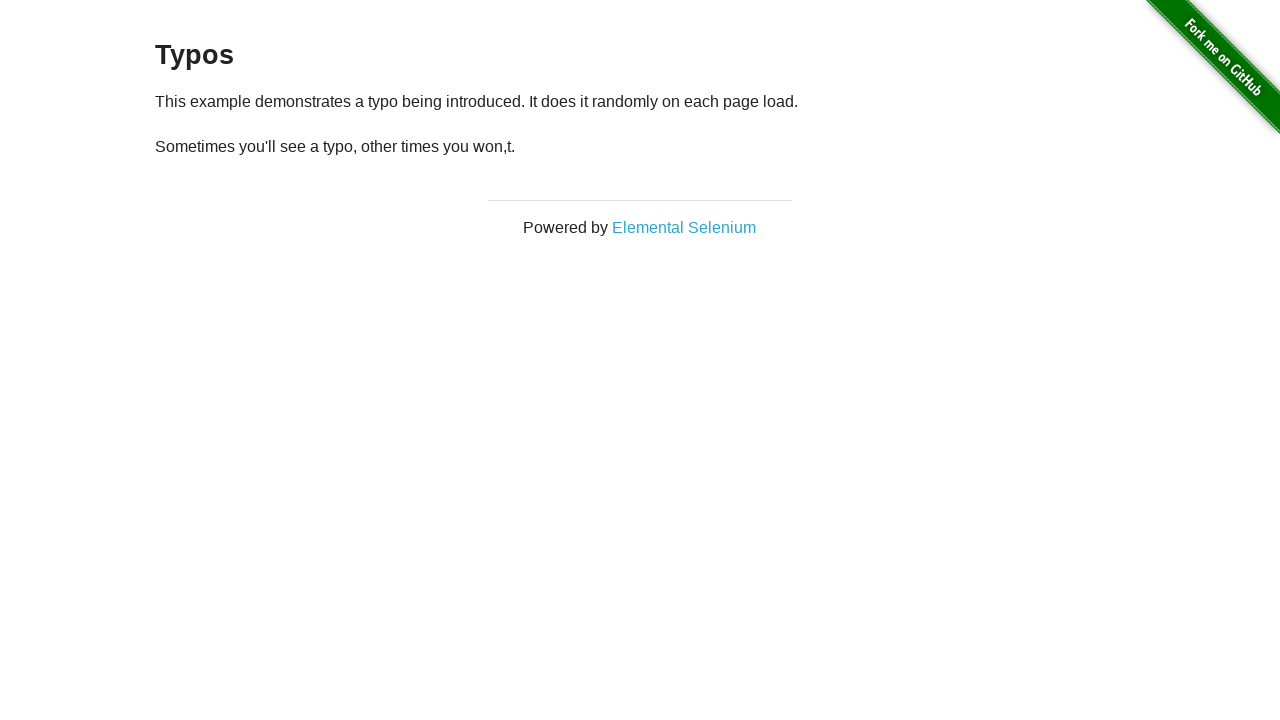

Verified that 2 pages/windows are open
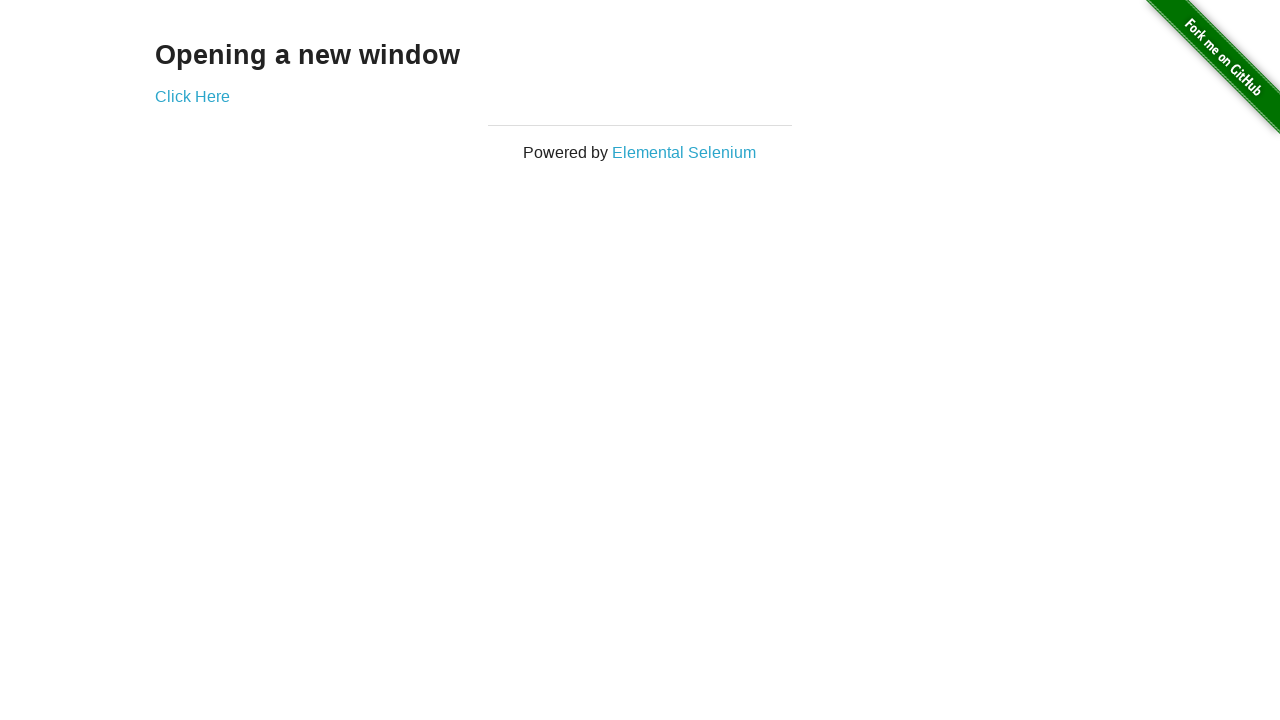

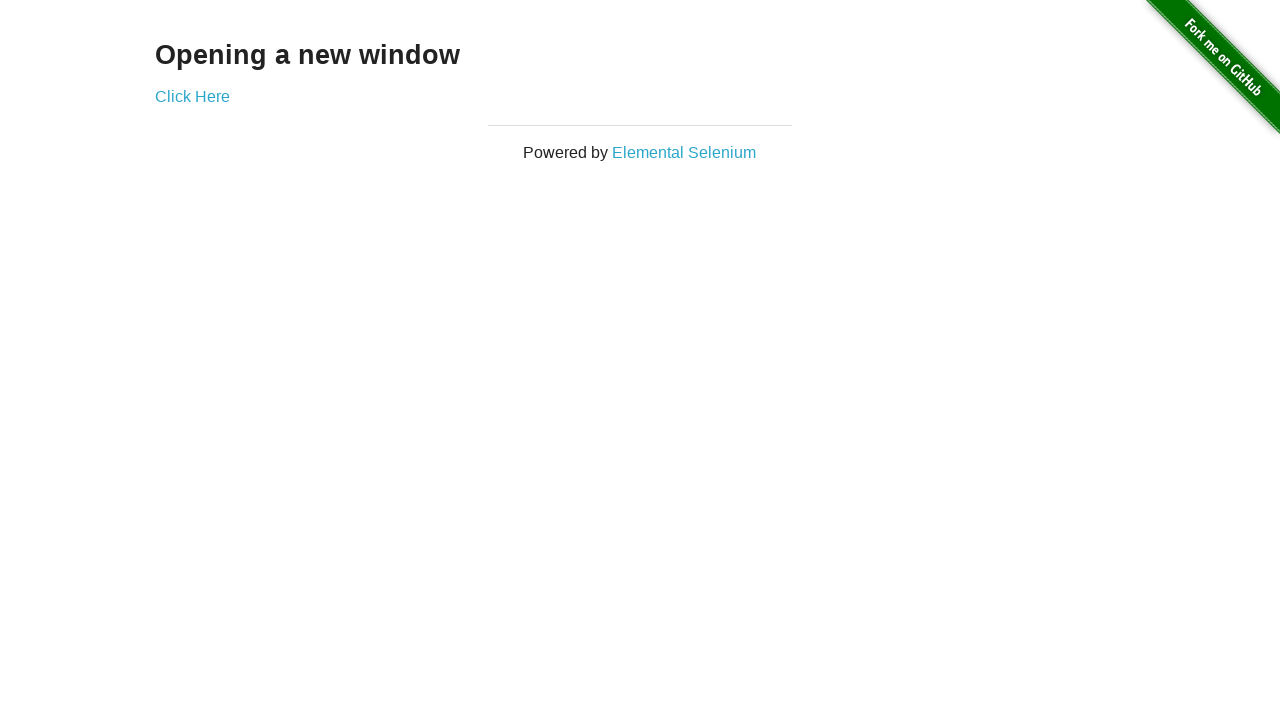